Fills out a comprehensive practice form on demoqa.com including personal details, date of birth selection, subjects, hobbies, address, and state/city dropdowns, then verifies the submitted data appears in a confirmation table.

Starting URL: https://demoqa.com/automation-practice-form

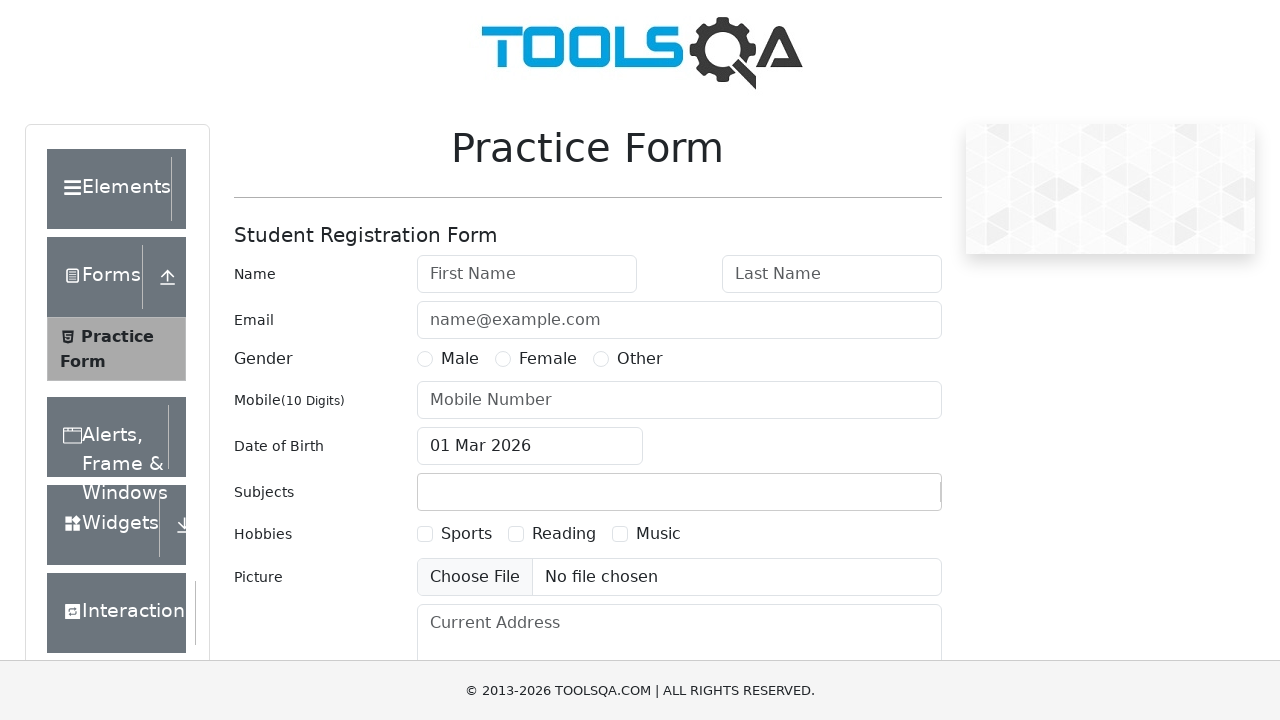

Removed fixed banner element
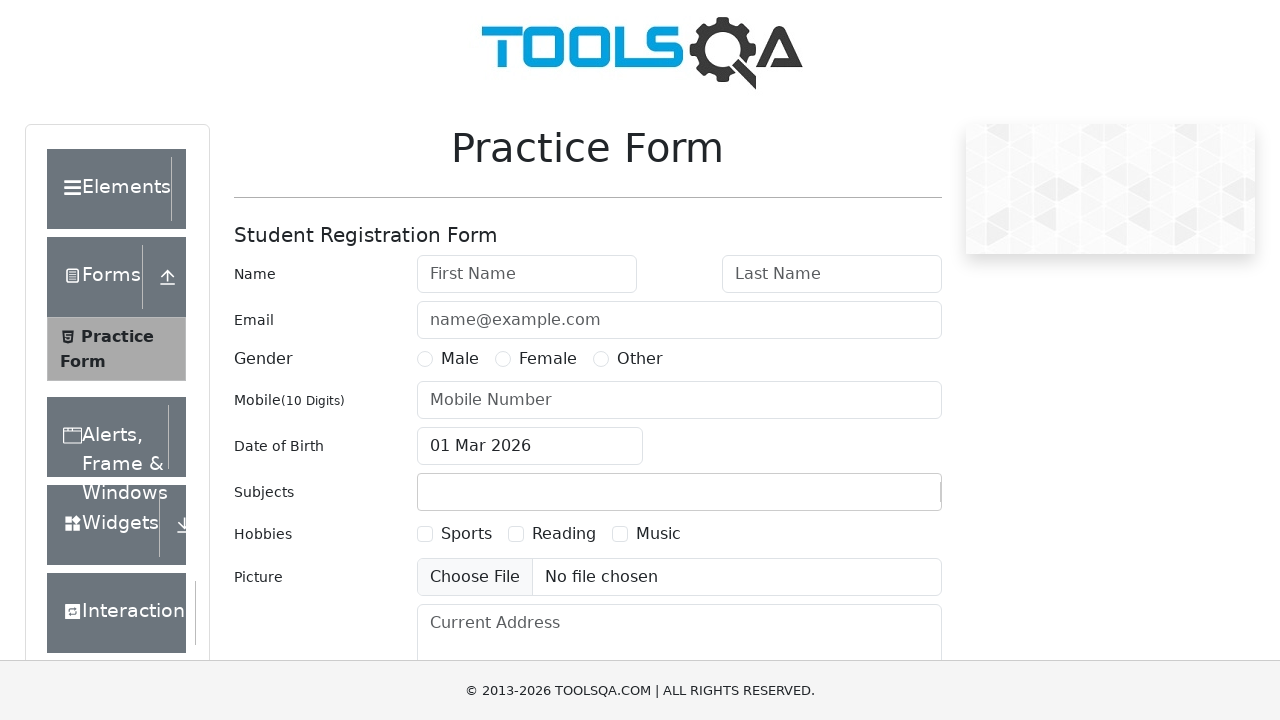

Removed footer element
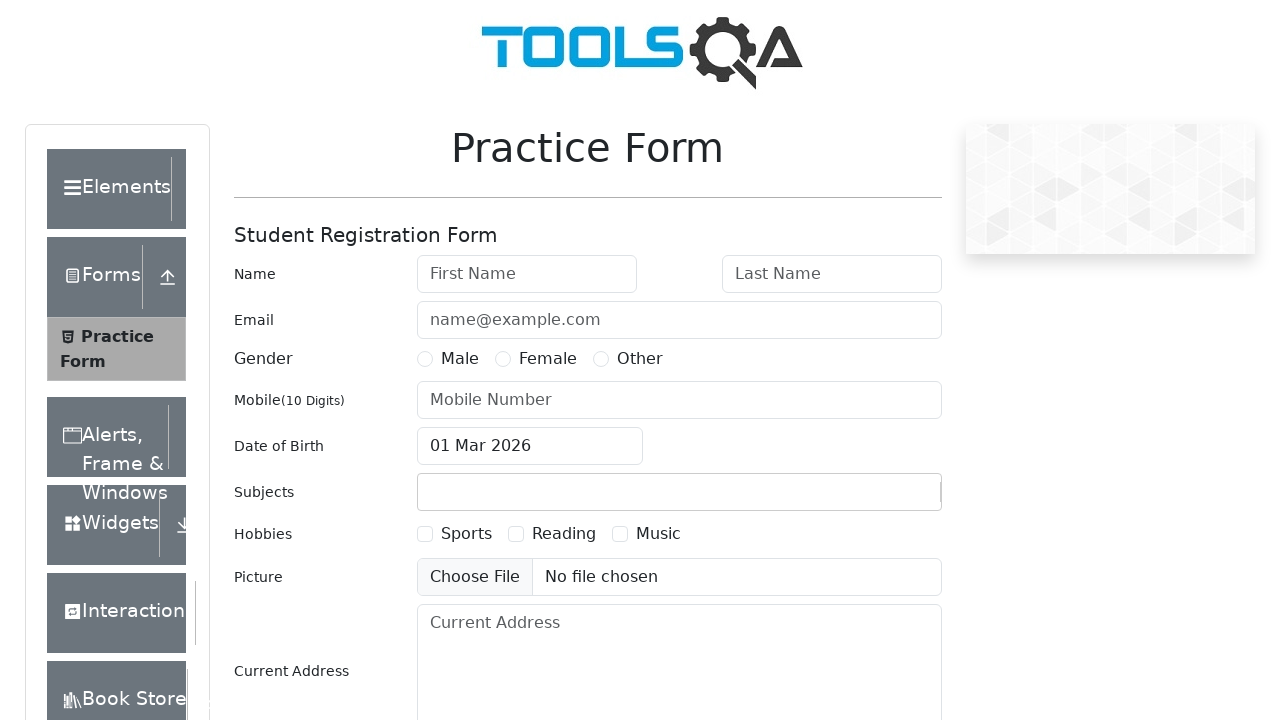

Filled first name field with 'Ivan' on #firstName
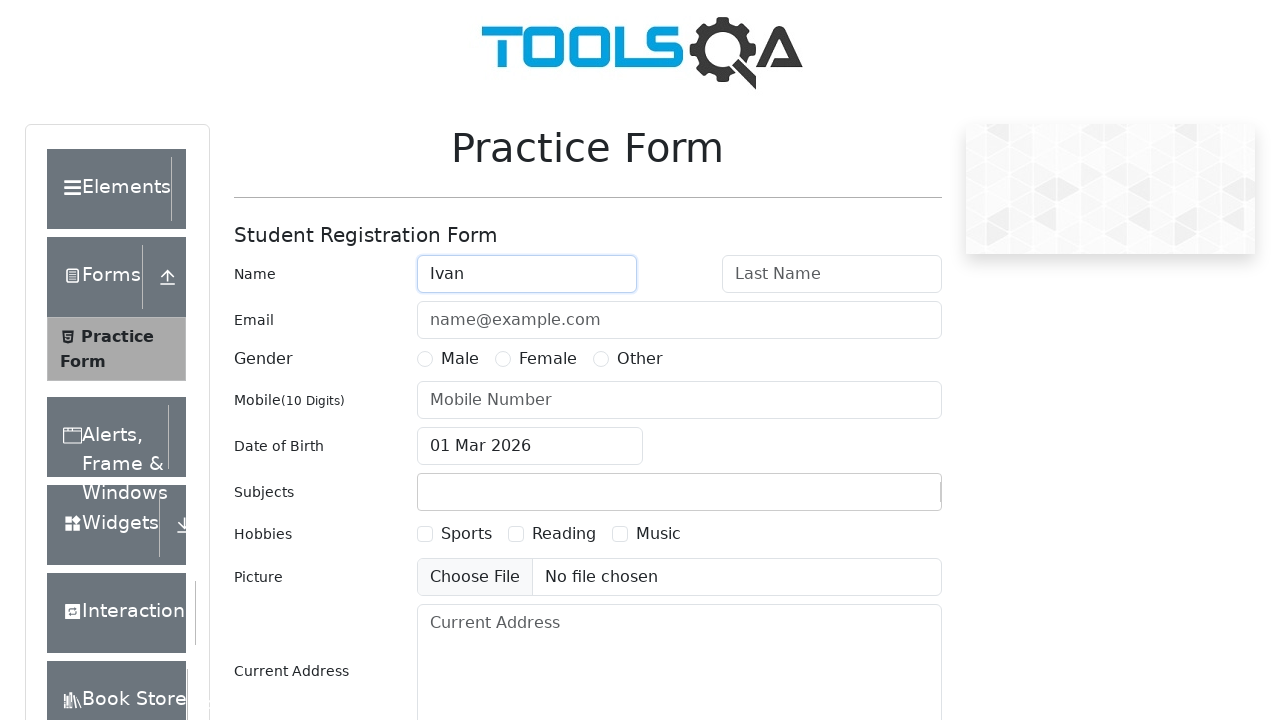

Filled last name field with 'Ivanov' on #lastName
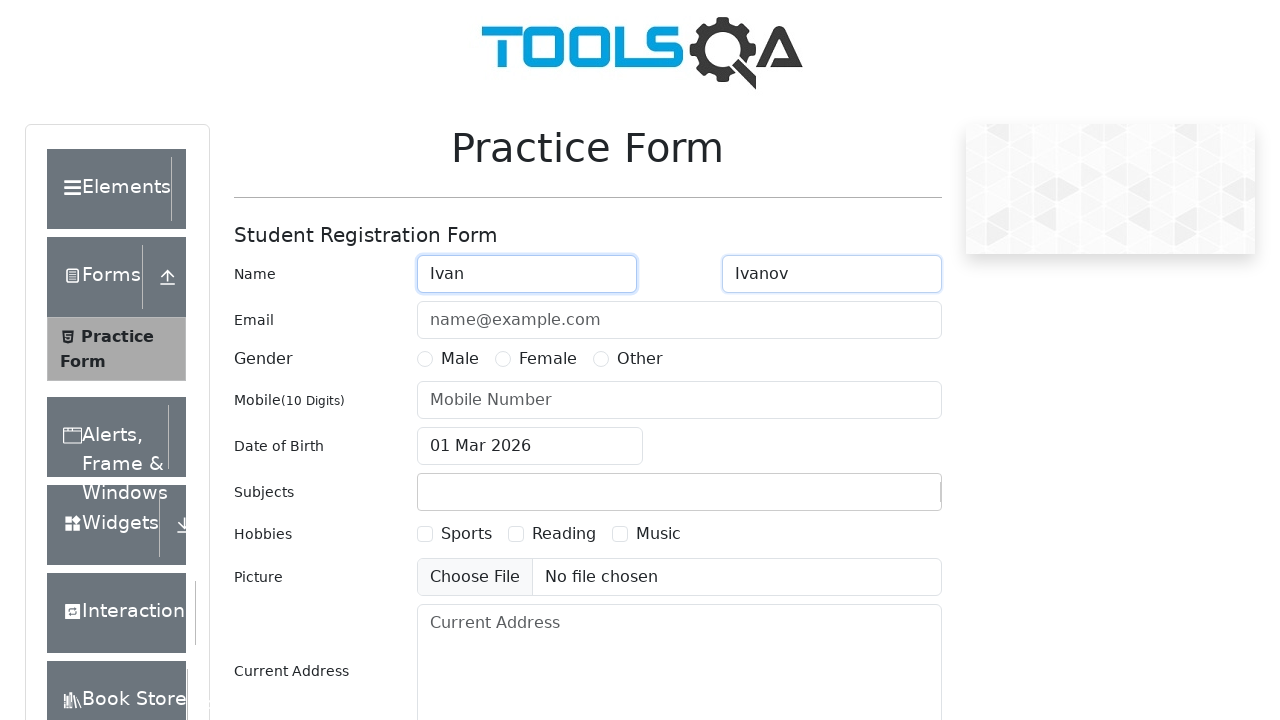

Filled email field with 'ivanov@email.com' on #userEmail
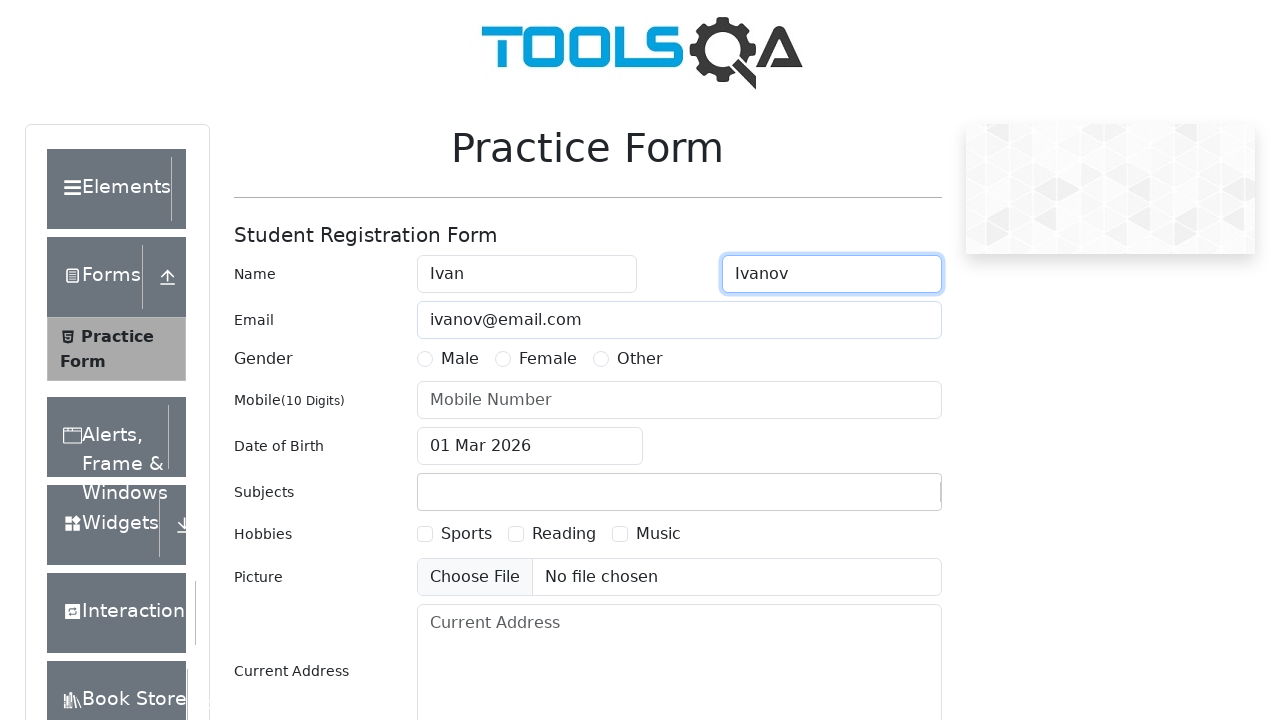

Selected gender option: Male at (460, 359) on label[for='gender-radio-1']
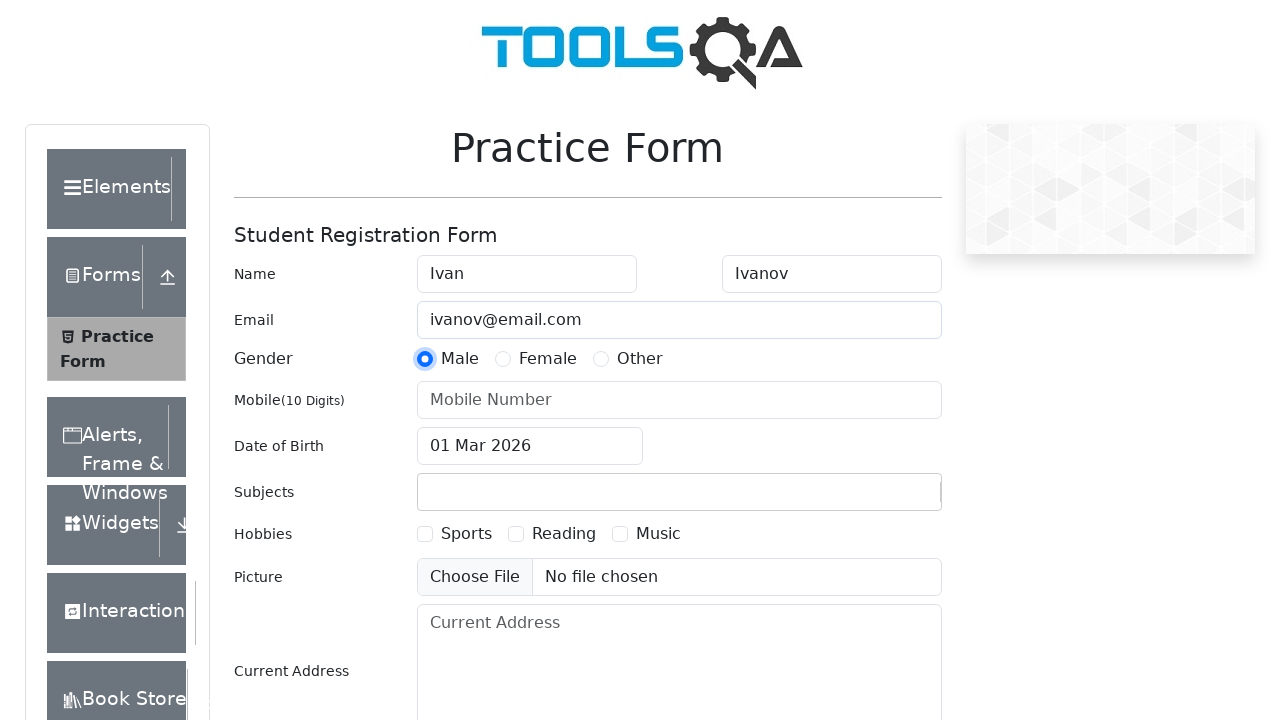

Filled phone number field with '1234567891' on #userNumber
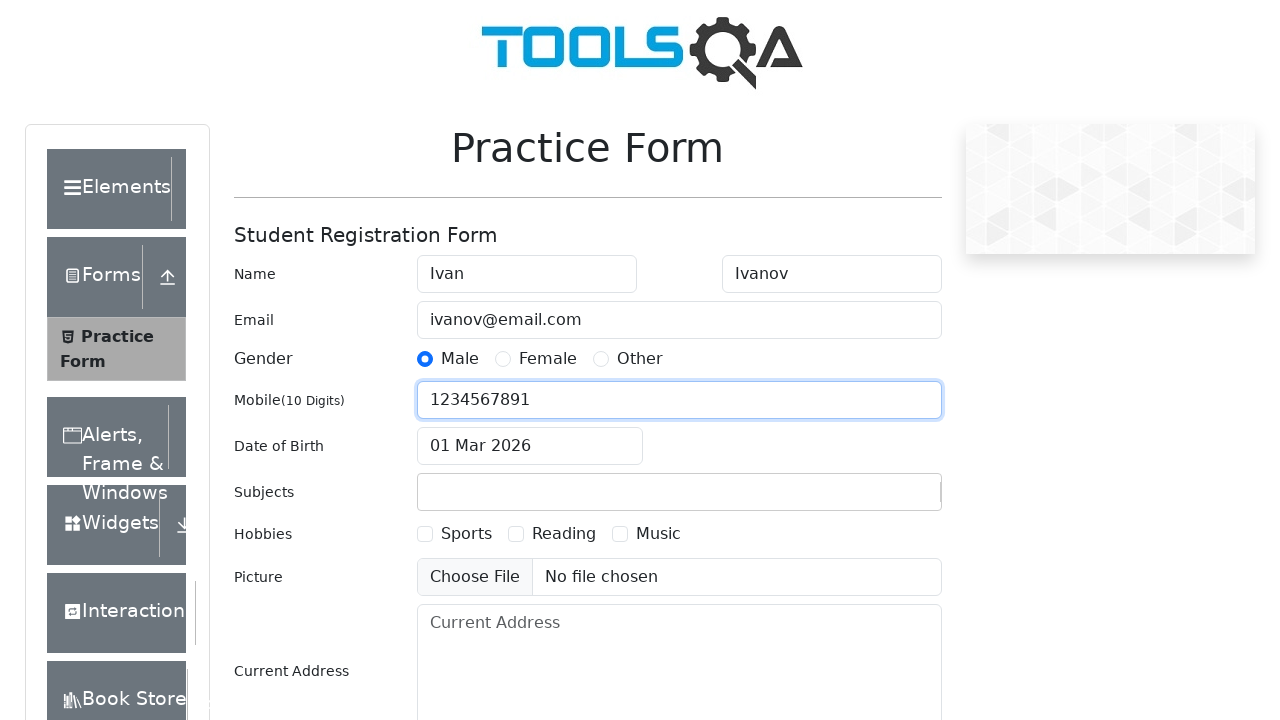

Opened date of birth picker at (530, 446) on #dateOfBirthInput
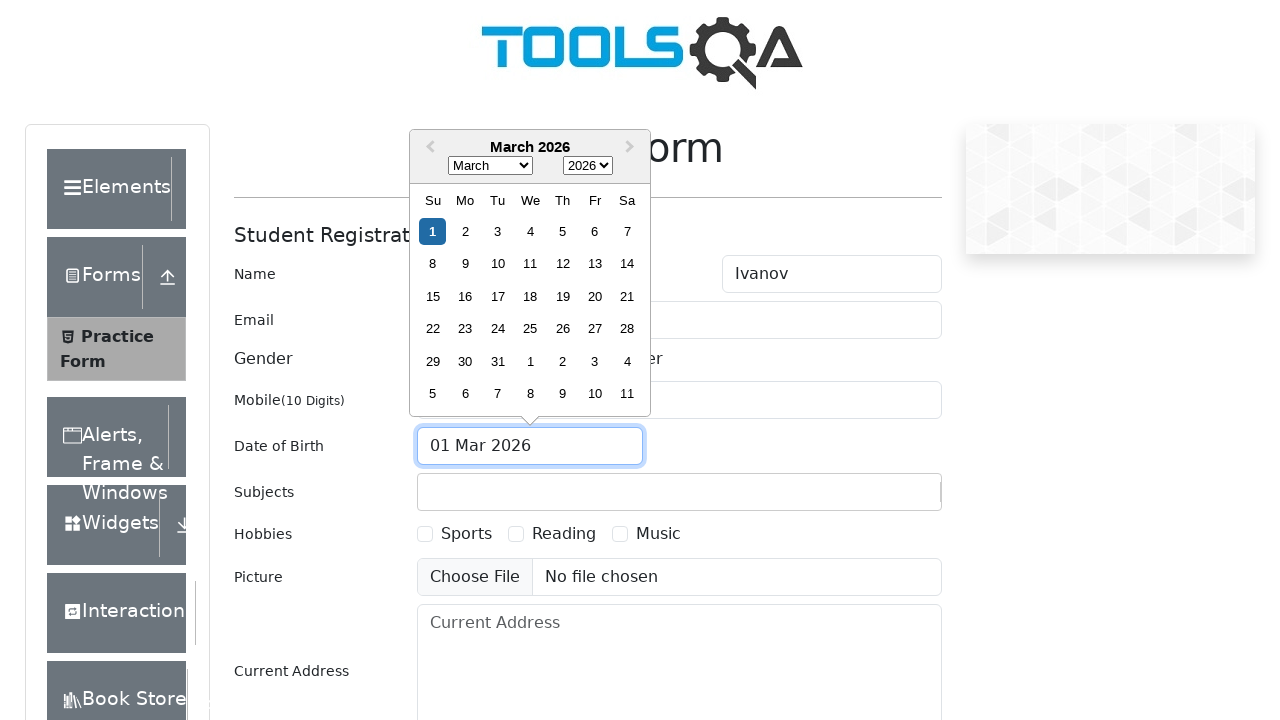

Selected December from month dropdown on .react-datepicker__month-select
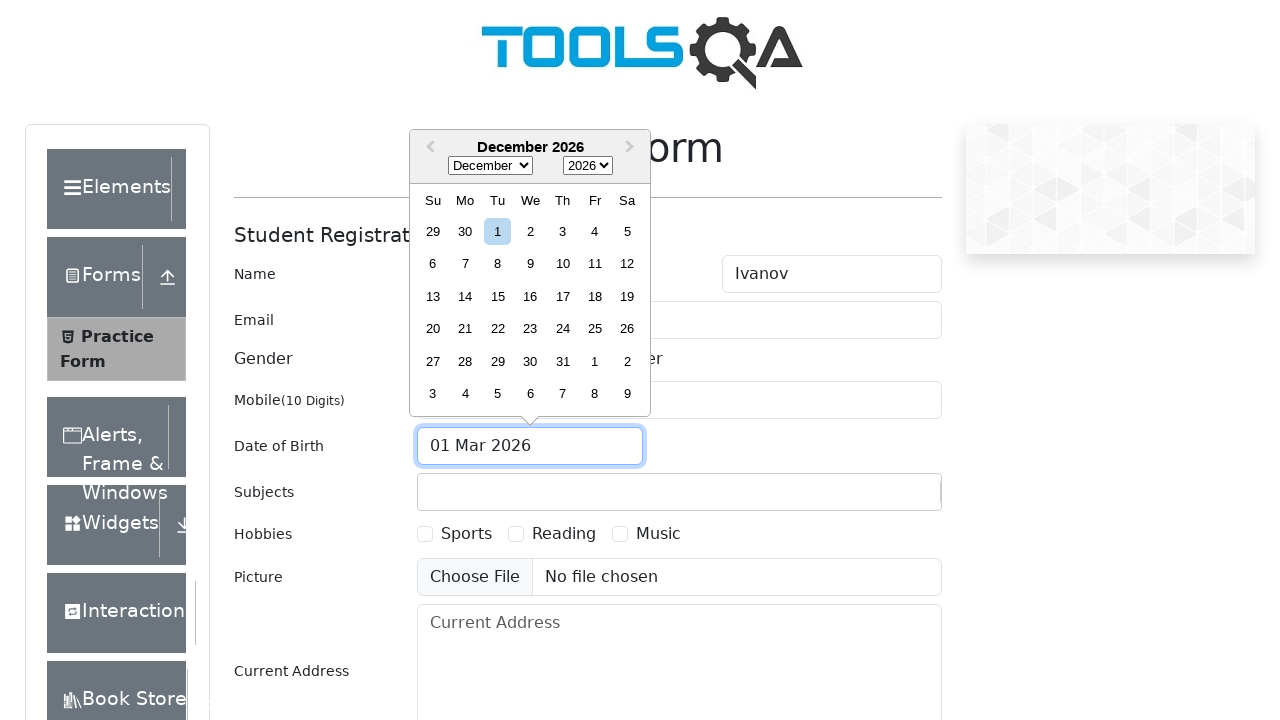

Selected 1989 from year dropdown on .react-datepicker__year-select
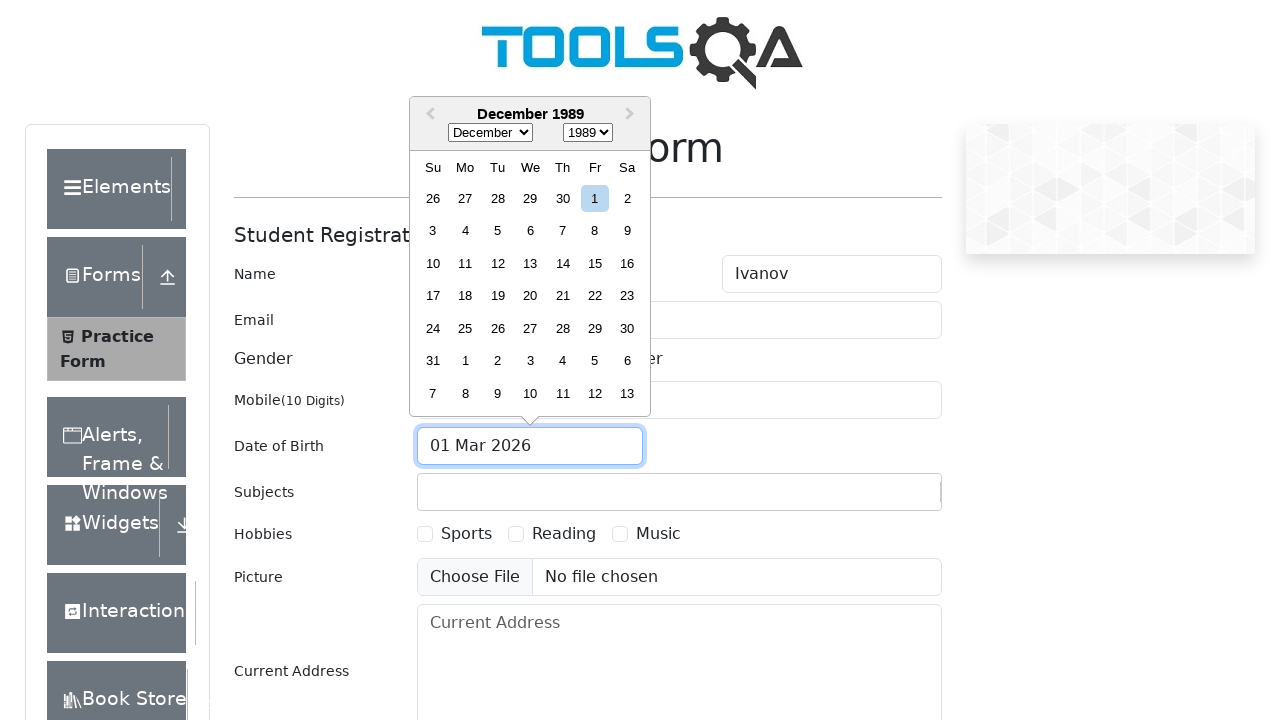

Selected day 17 from date picker at (433, 296) on .react-datepicker__day--017:not(.react-datepicker__day--outside-month)
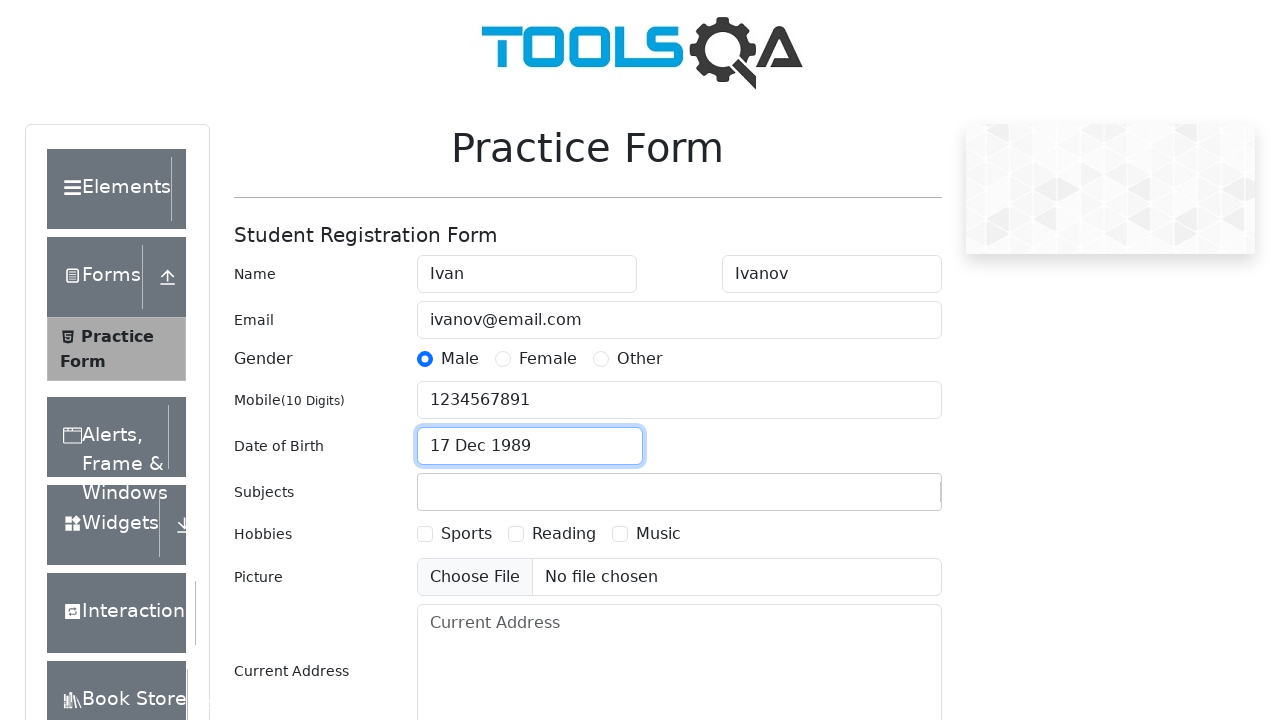

Typed 'B' in subjects input field on #subjectsInput
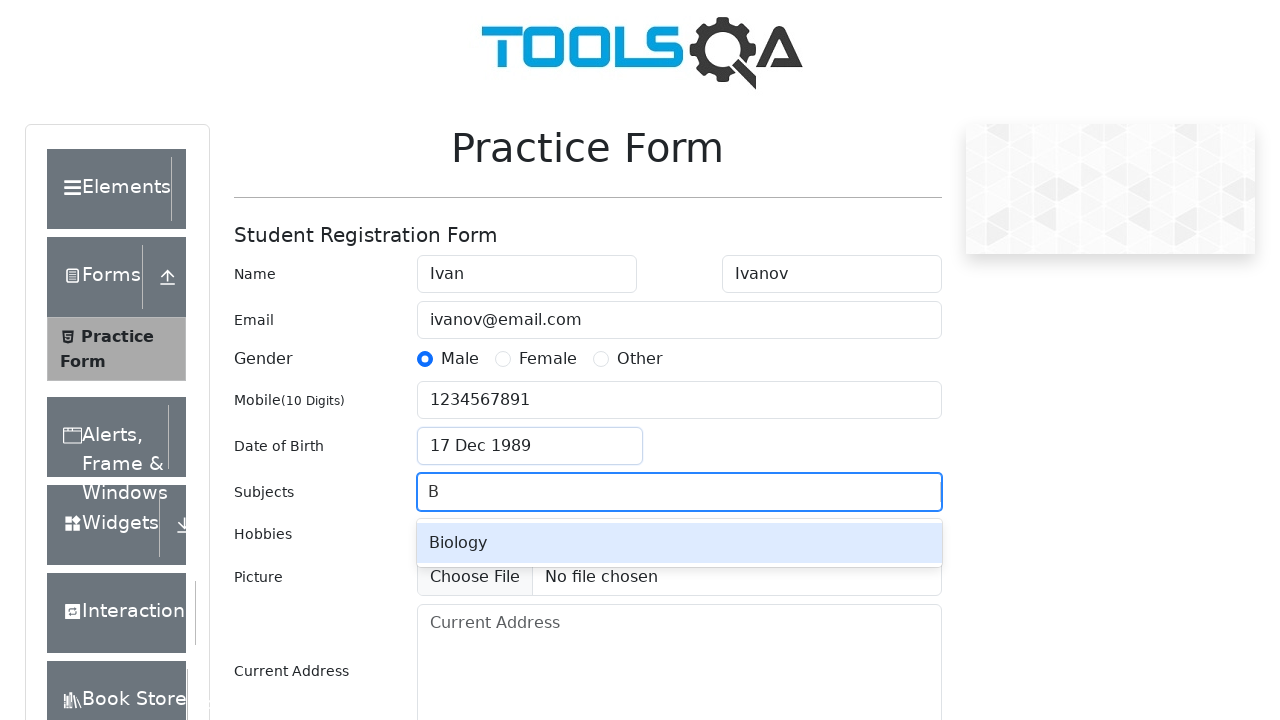

Pressed Enter to select Biology subject
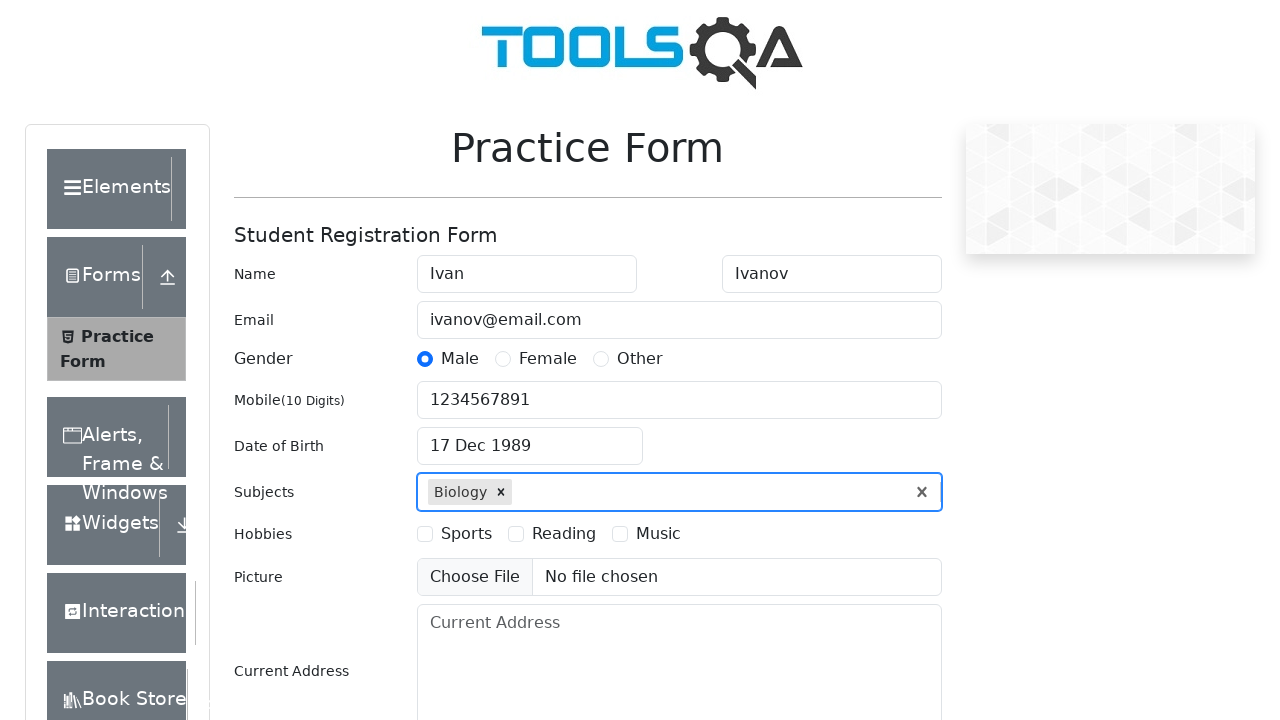

Selected Reading hobby checkbox at (564, 534) on label[for='hobbies-checkbox-2']
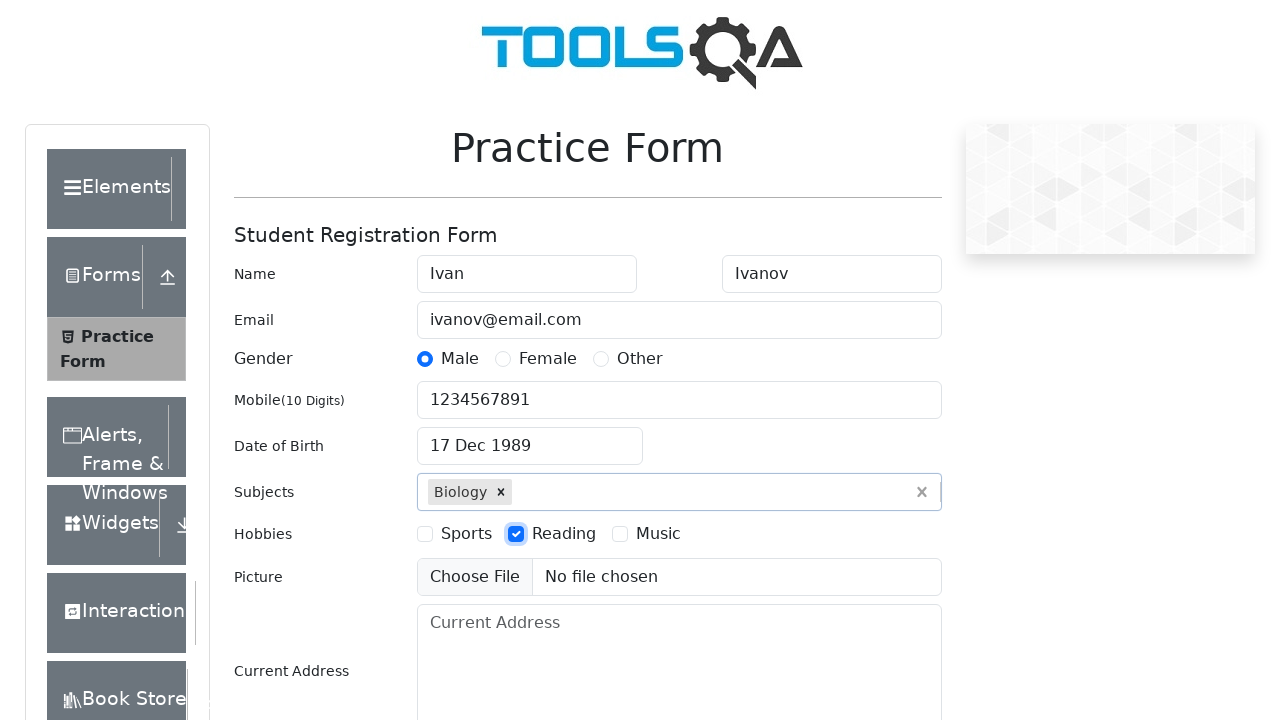

Selected Music hobby checkbox at (658, 534) on label[for='hobbies-checkbox-3']
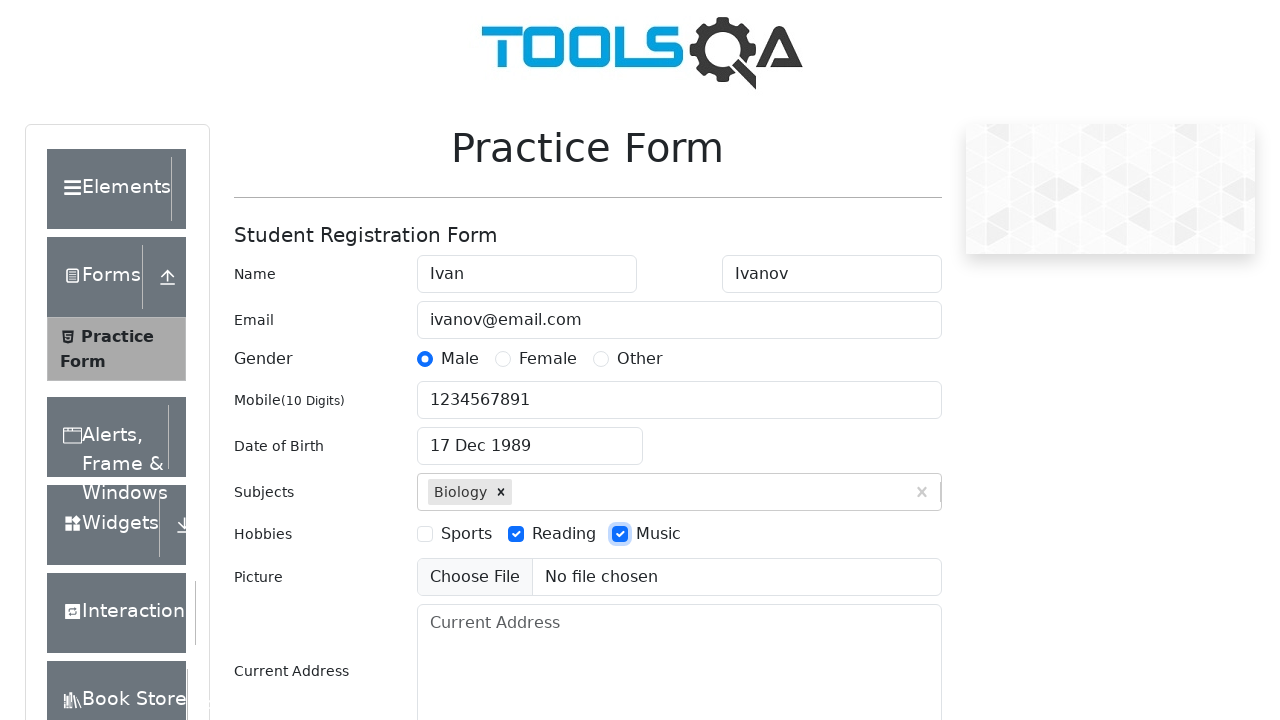

Filled current address field with 'Tverskaya,100' on #currentAddress
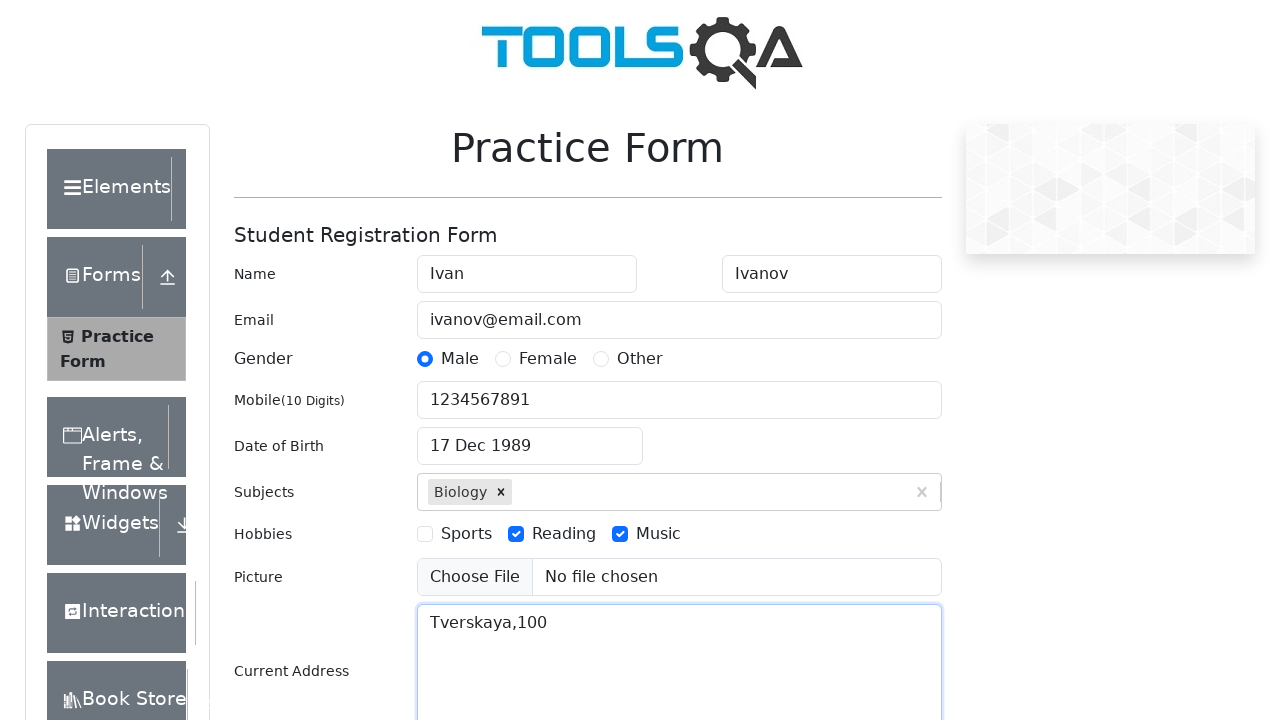

Clicked state dropdown to open at (527, 437) on #state
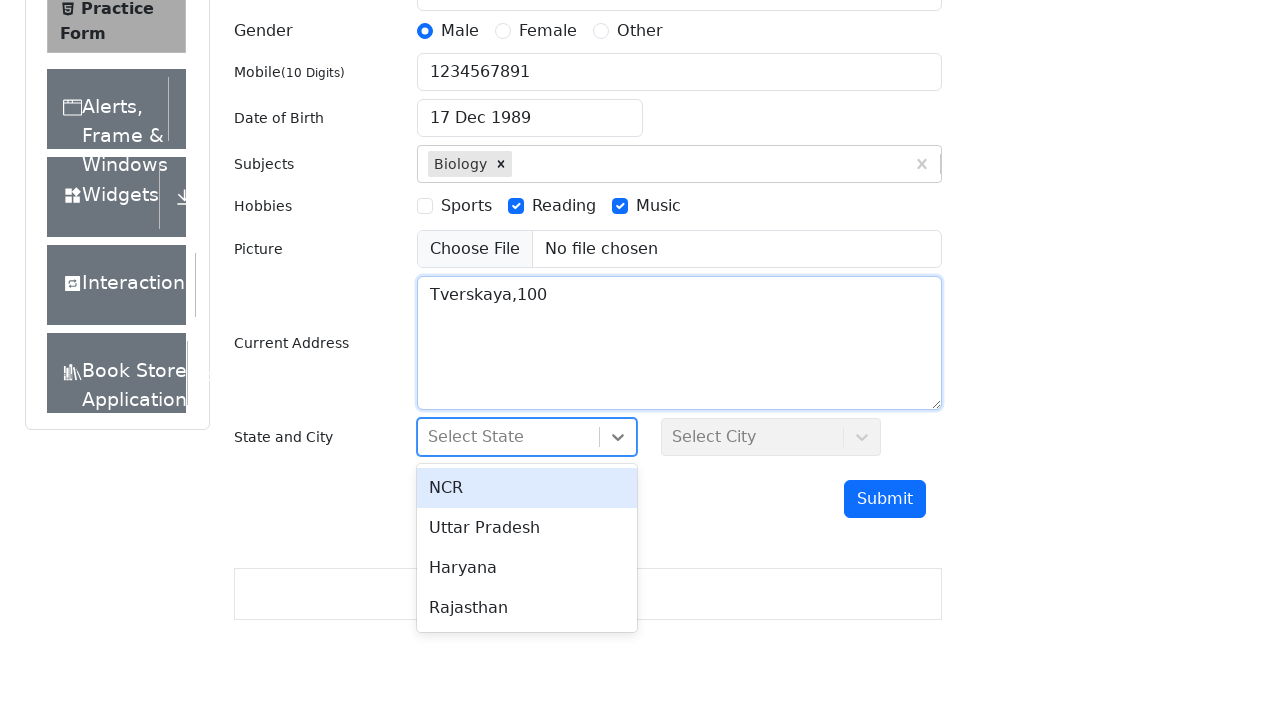

Typed 'N' in state search field on #react-select-3-input
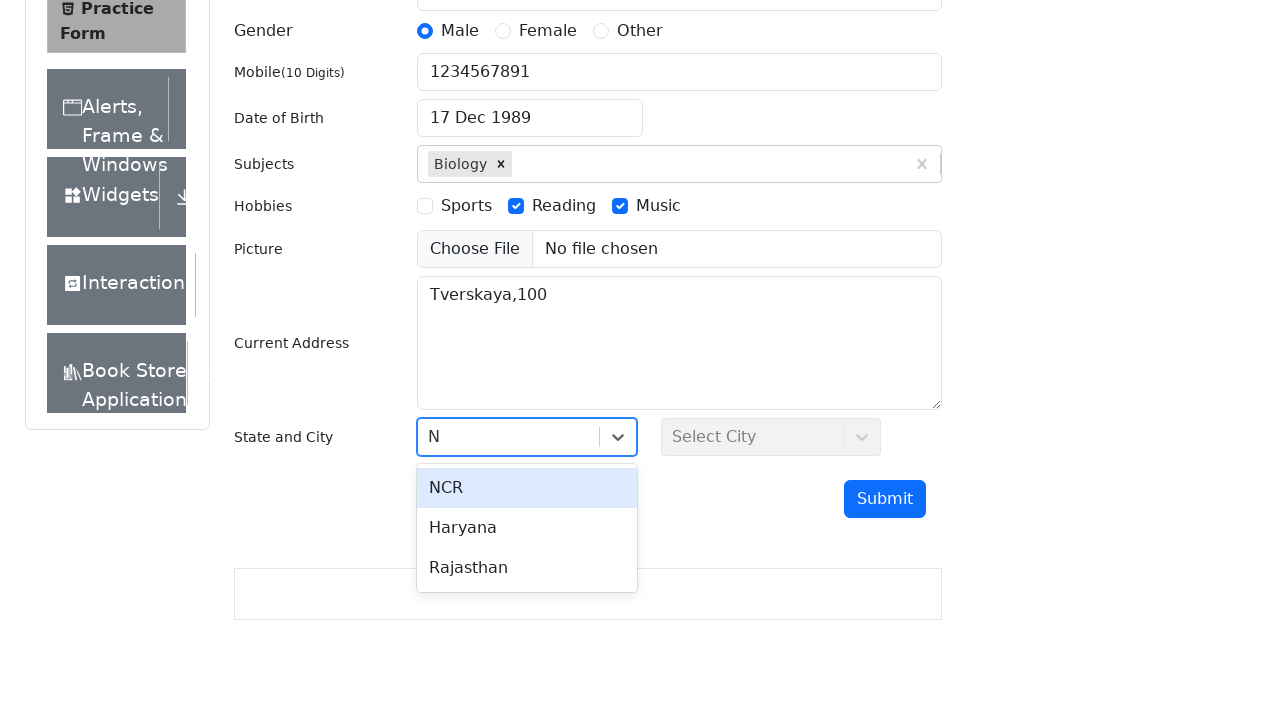

Pressed Enter to select NCR state
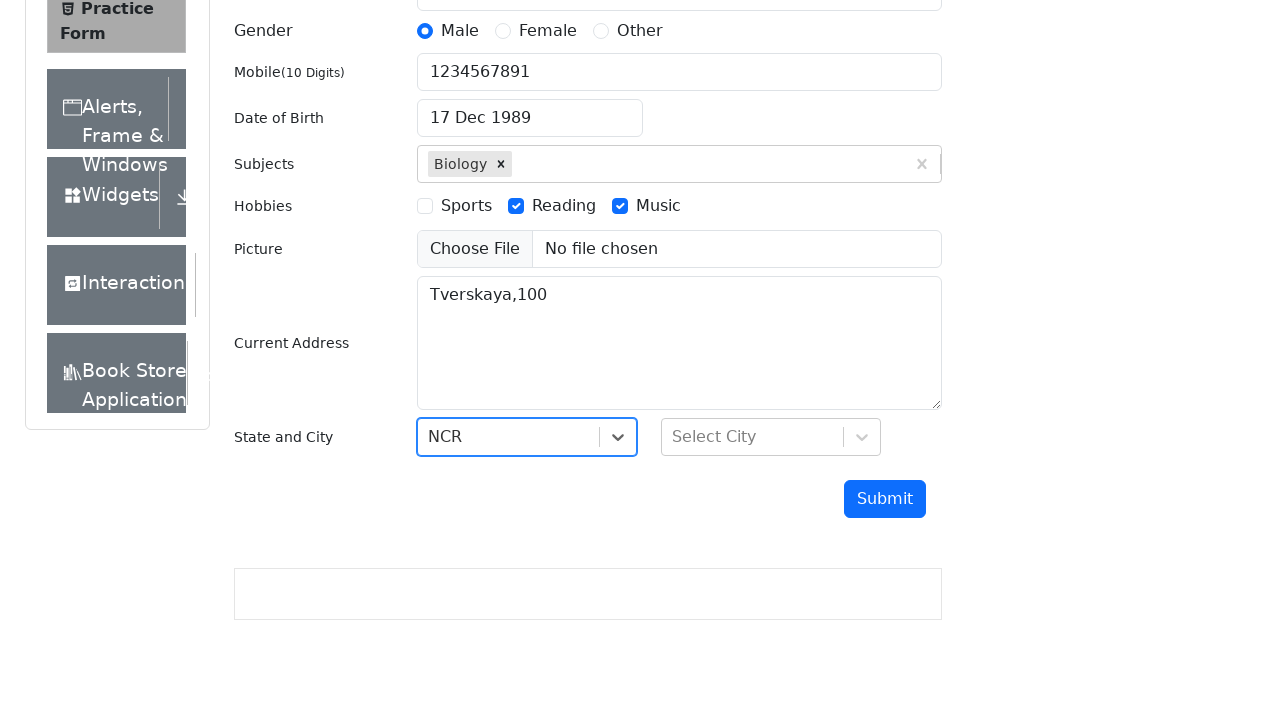

Clicked city dropdown to open at (771, 437) on #city
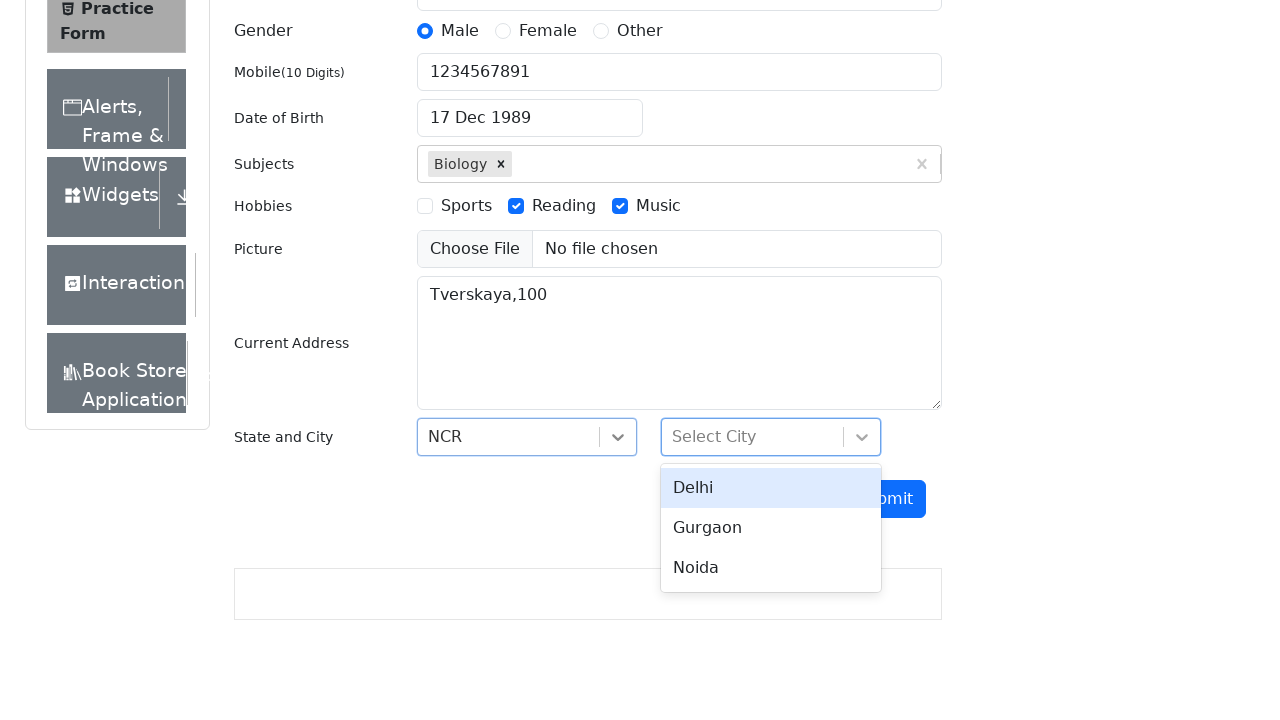

Typed 'D' in city search field on #react-select-4-input
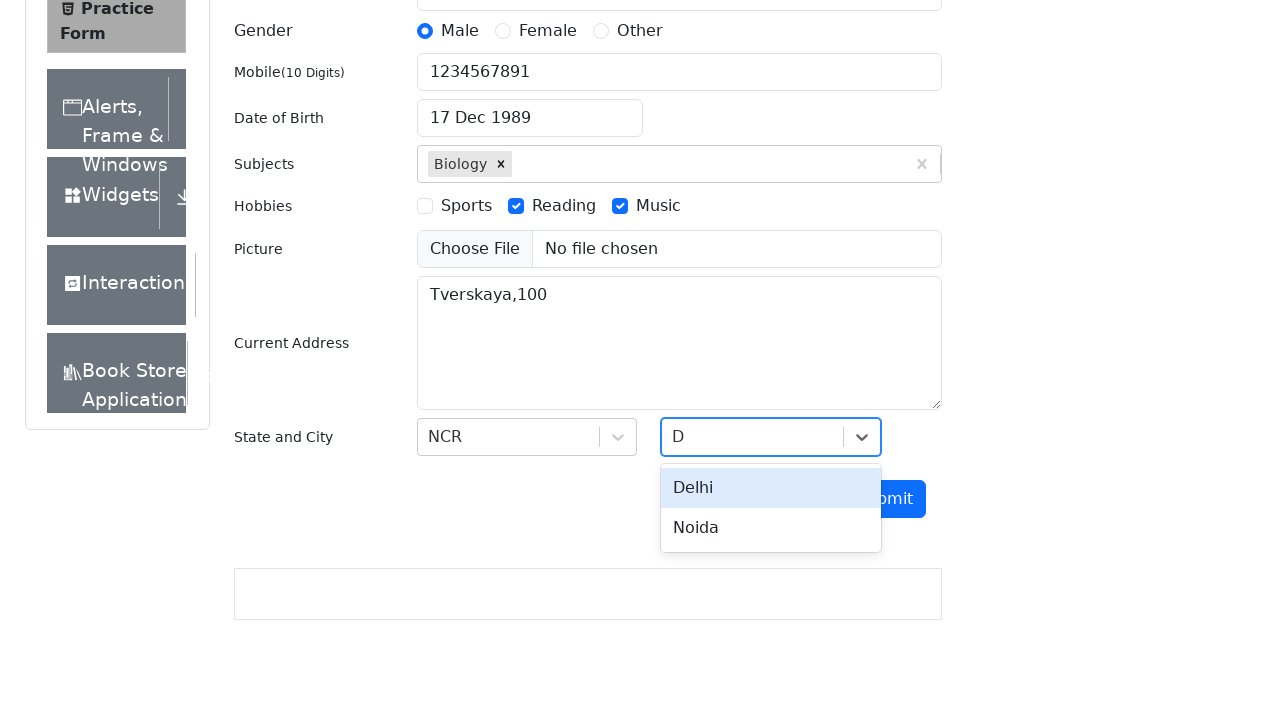

Pressed Enter to select Delhi city
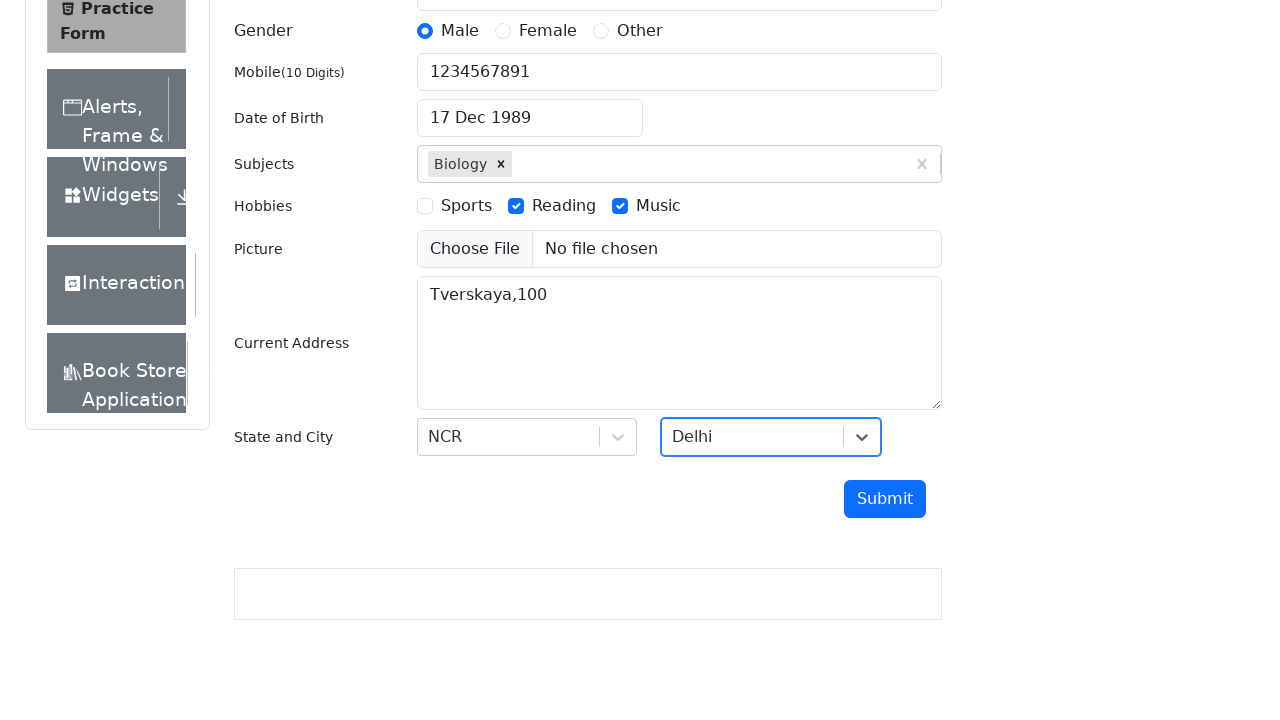

Clicked submit button to submit the form at (885, 499) on #submit
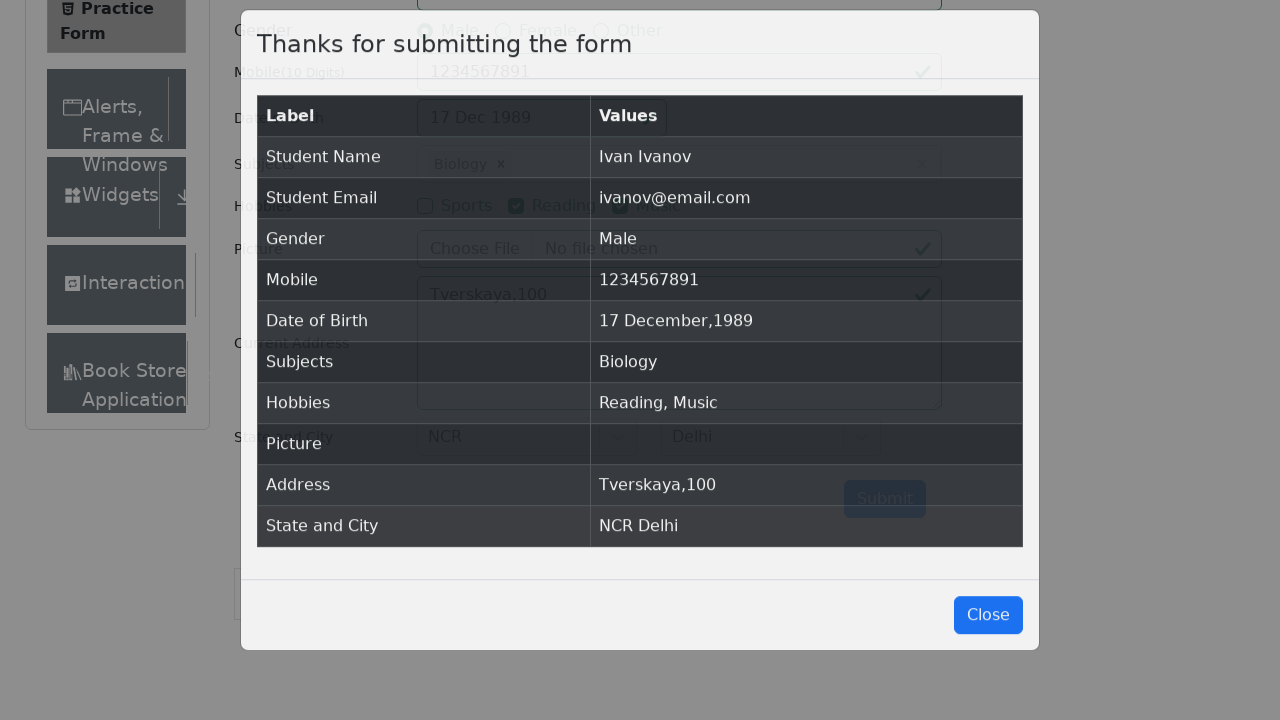

Confirmed submission table loaded with form data
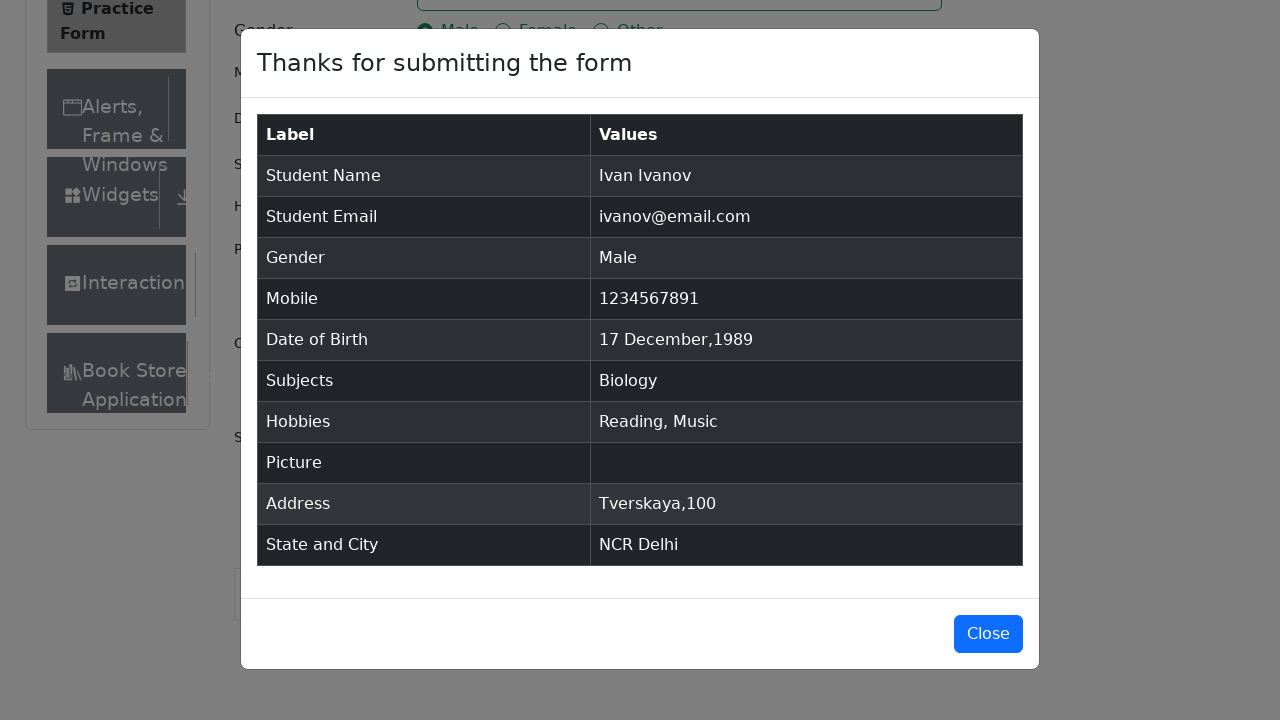

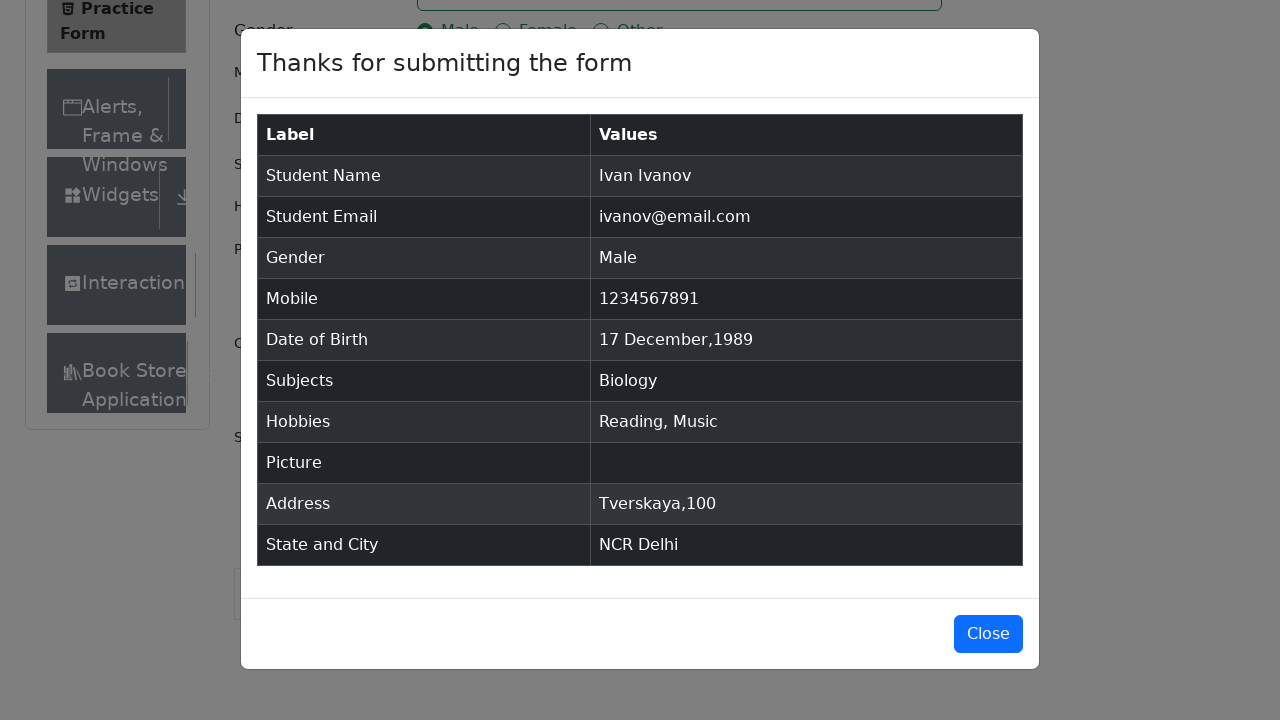